Tests page scrolling functionality by scrolling down 800 pixels and then scrolling back up 500 pixels on a college website.

Starting URL: https://vctcpune.com/

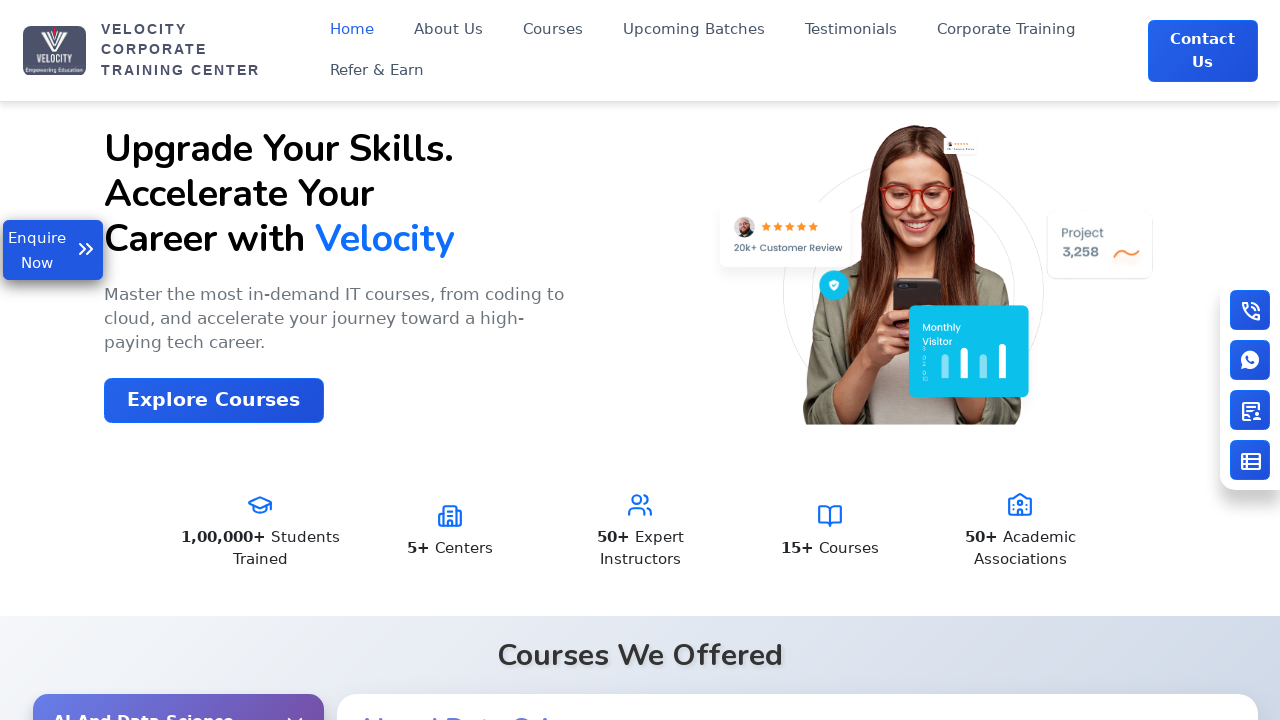

Scrolled down 800 pixels on the college website
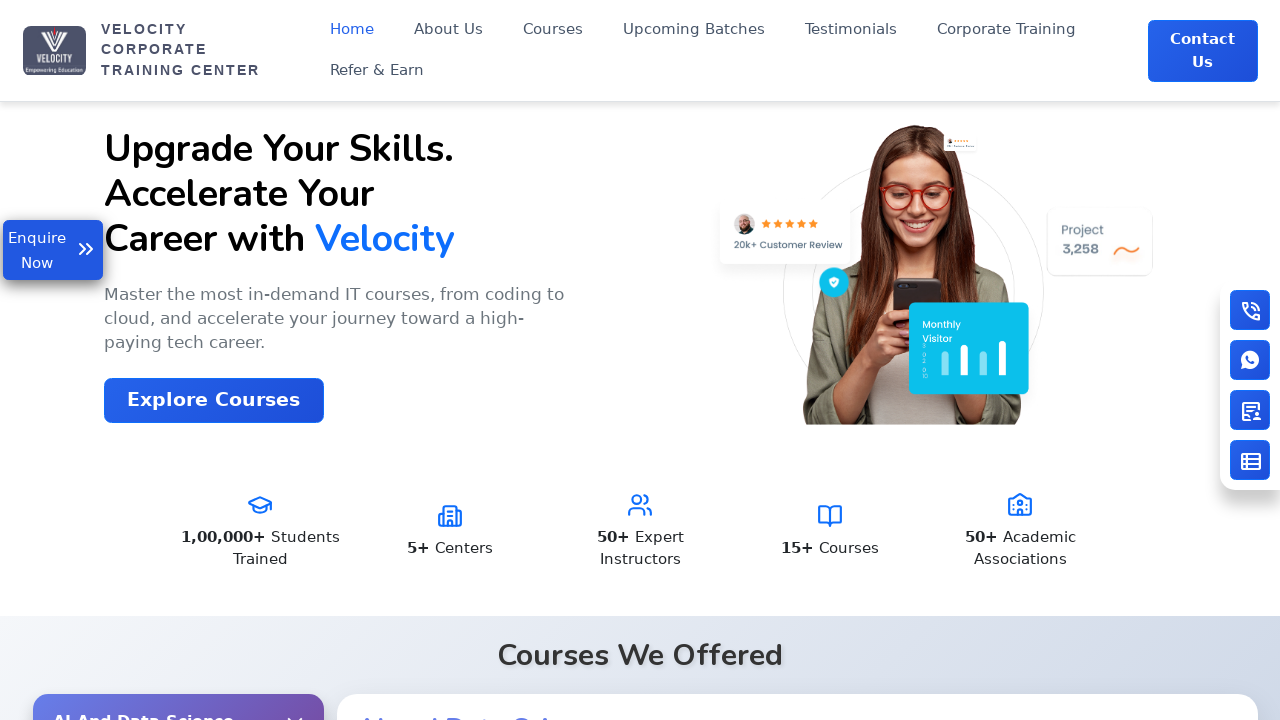

Waited 2 seconds for scroll to complete
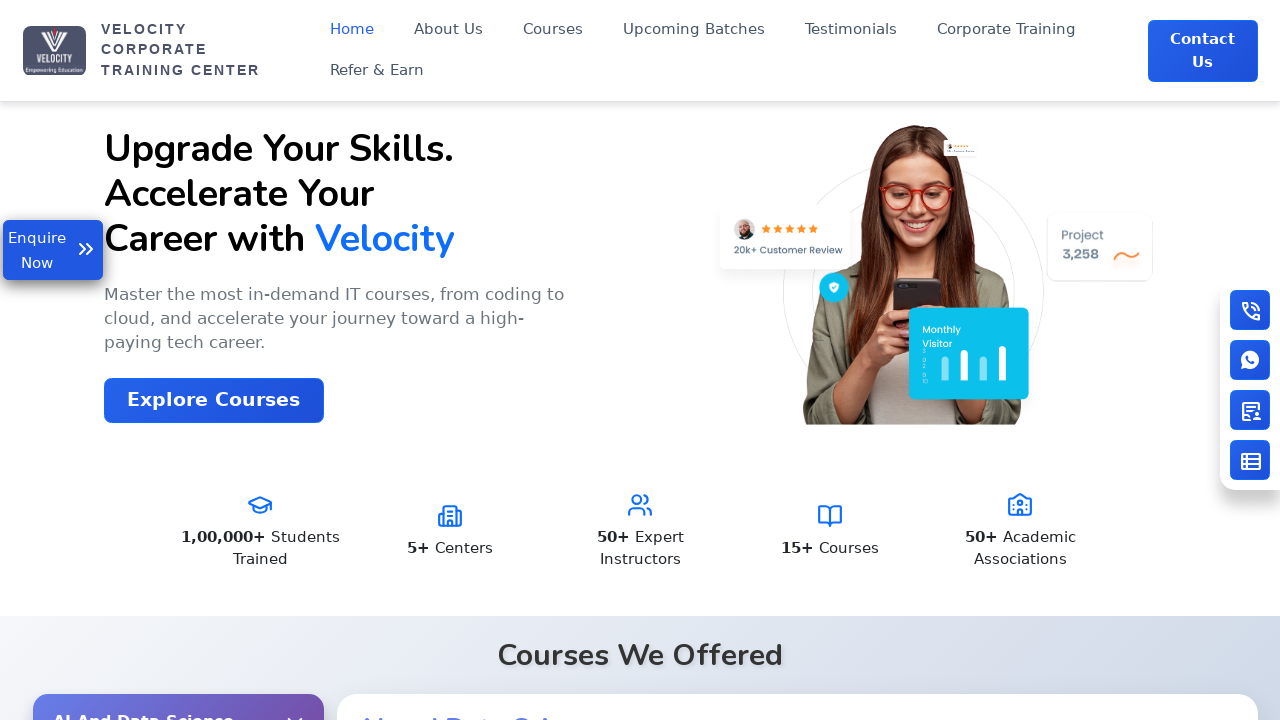

Scrolled up 500 pixels
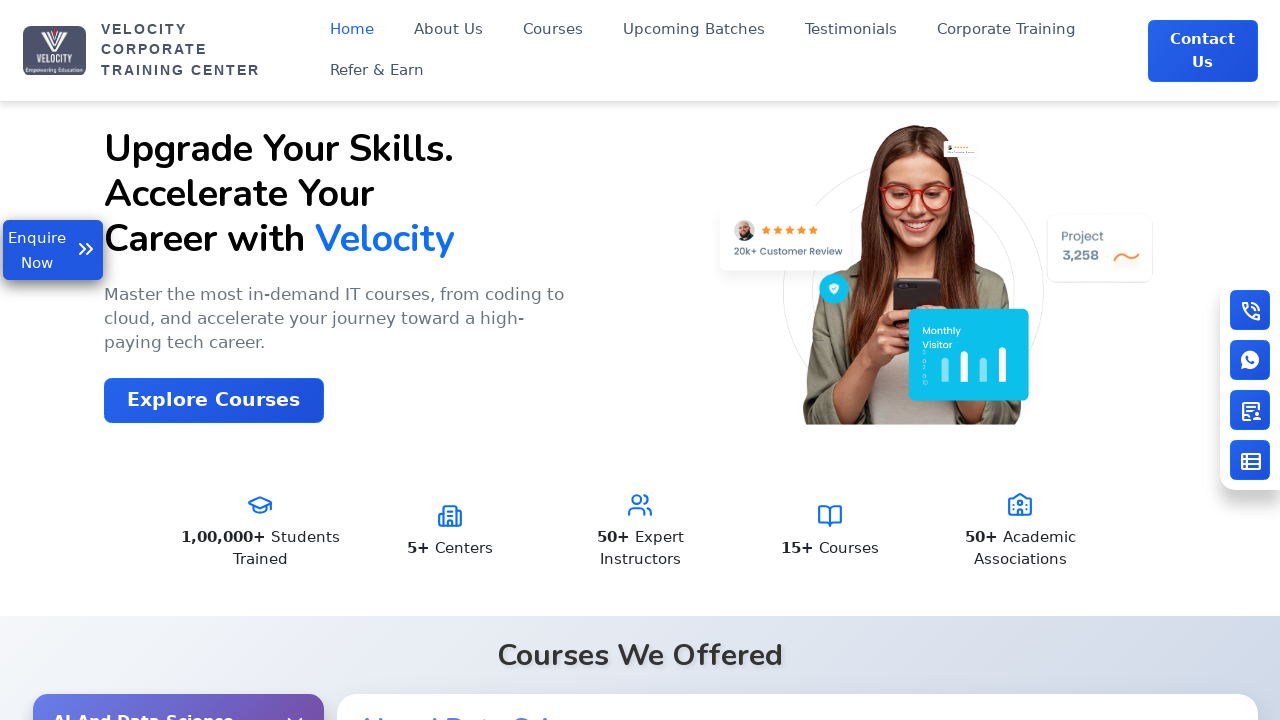

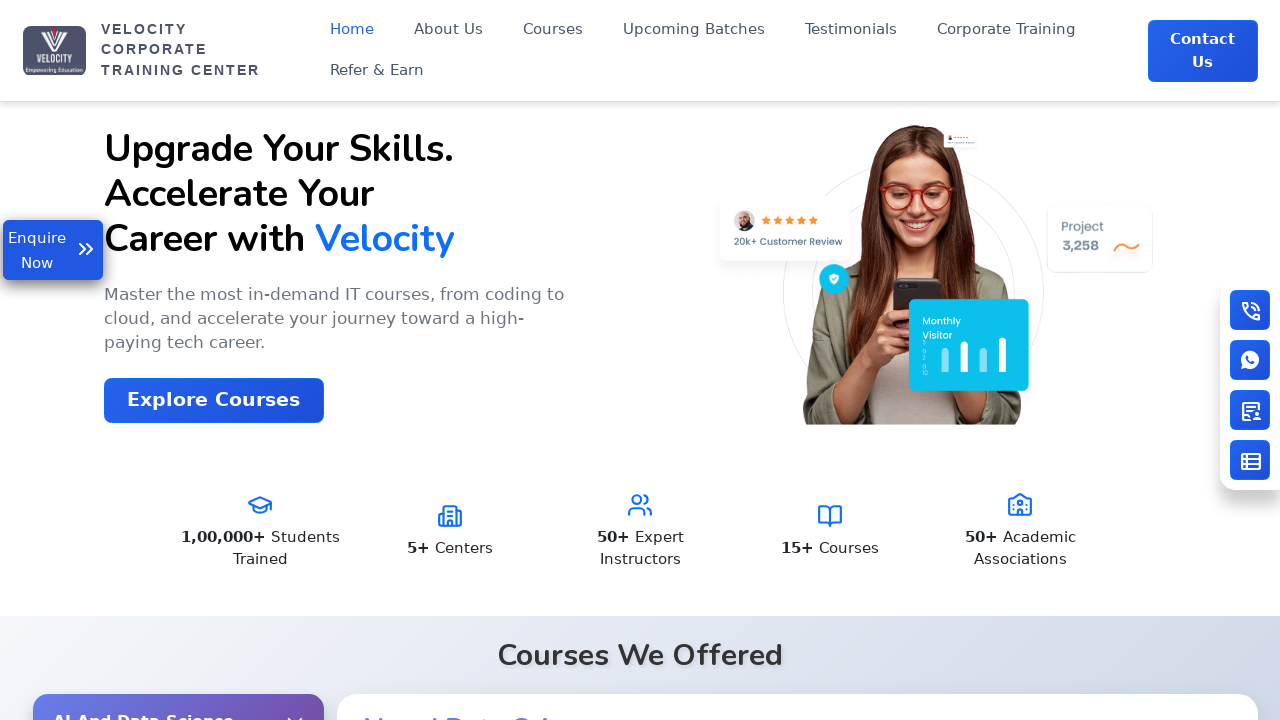